Tests dismissing a JavaScript confirm dialog and verifying the result text shows "You clicked: Cancel"

Starting URL: https://the-internet.herokuapp.com/javascript_alerts

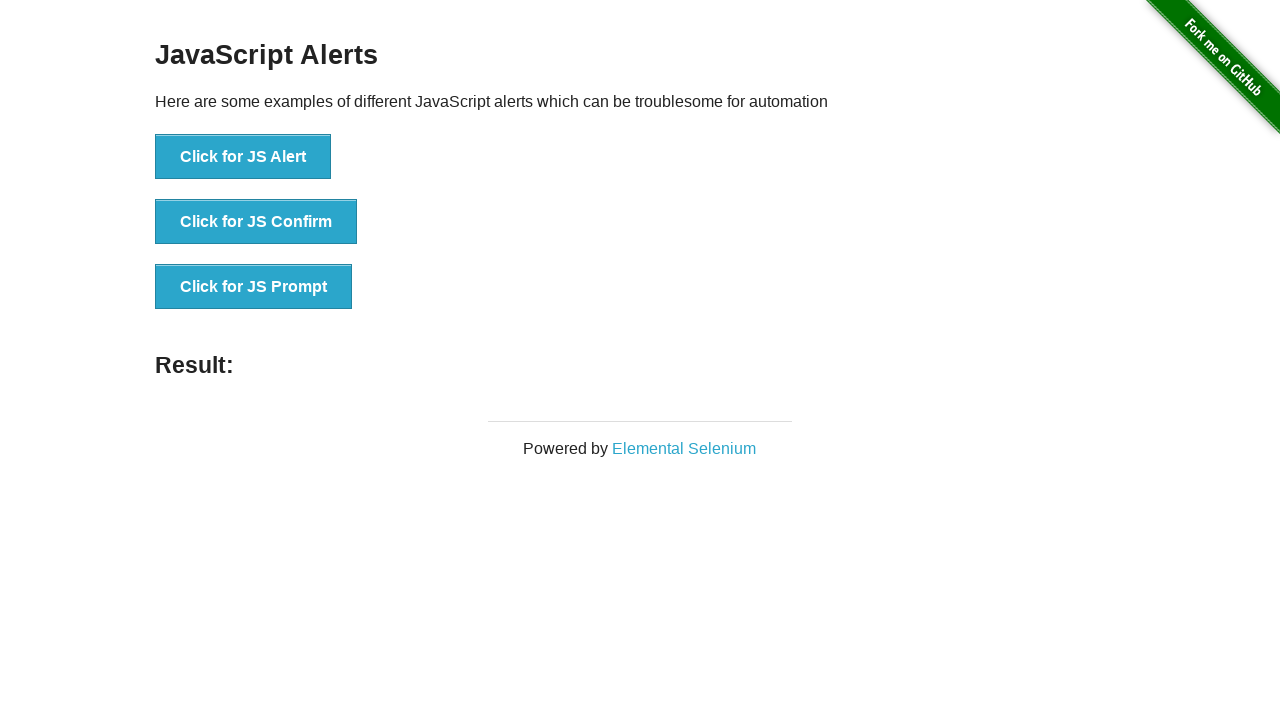

Clicked 'Click for JS Confirm' button to trigger JavaScript confirm dialog at (256, 222) on xpath=//button[normalize-space()='Click for JS Confirm']
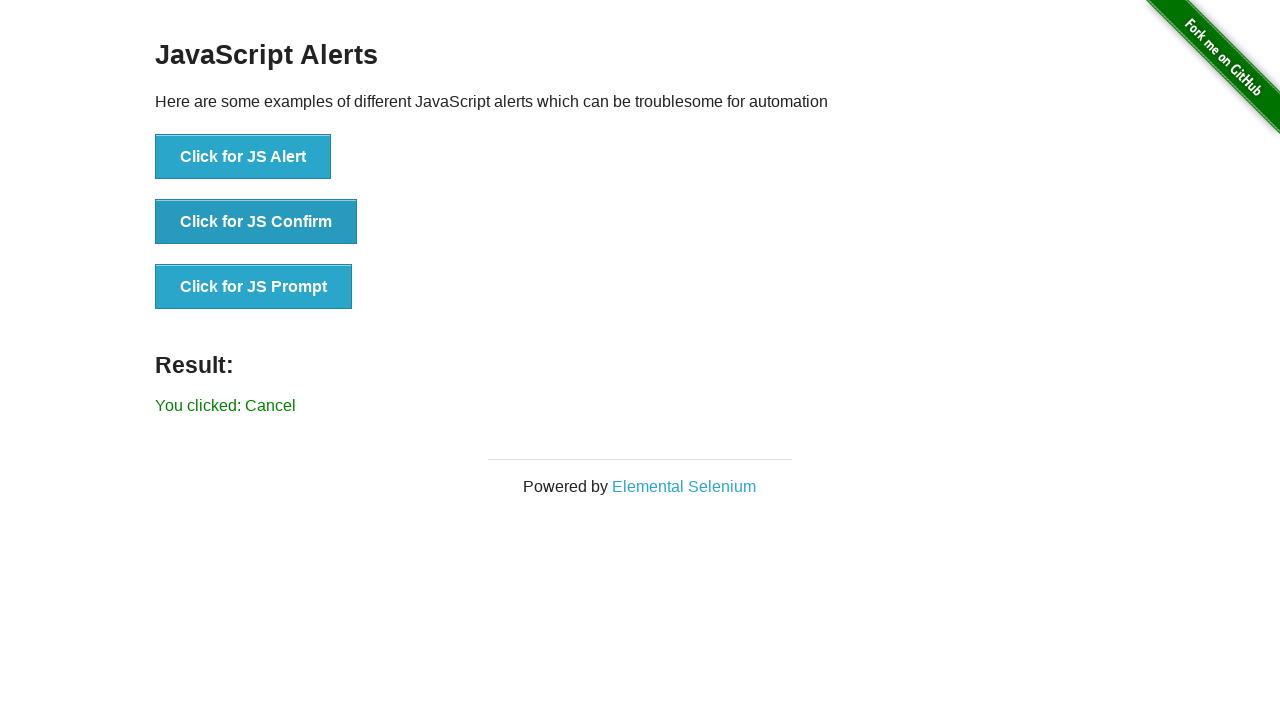

Set up dialog handler to dismiss confirm dialog
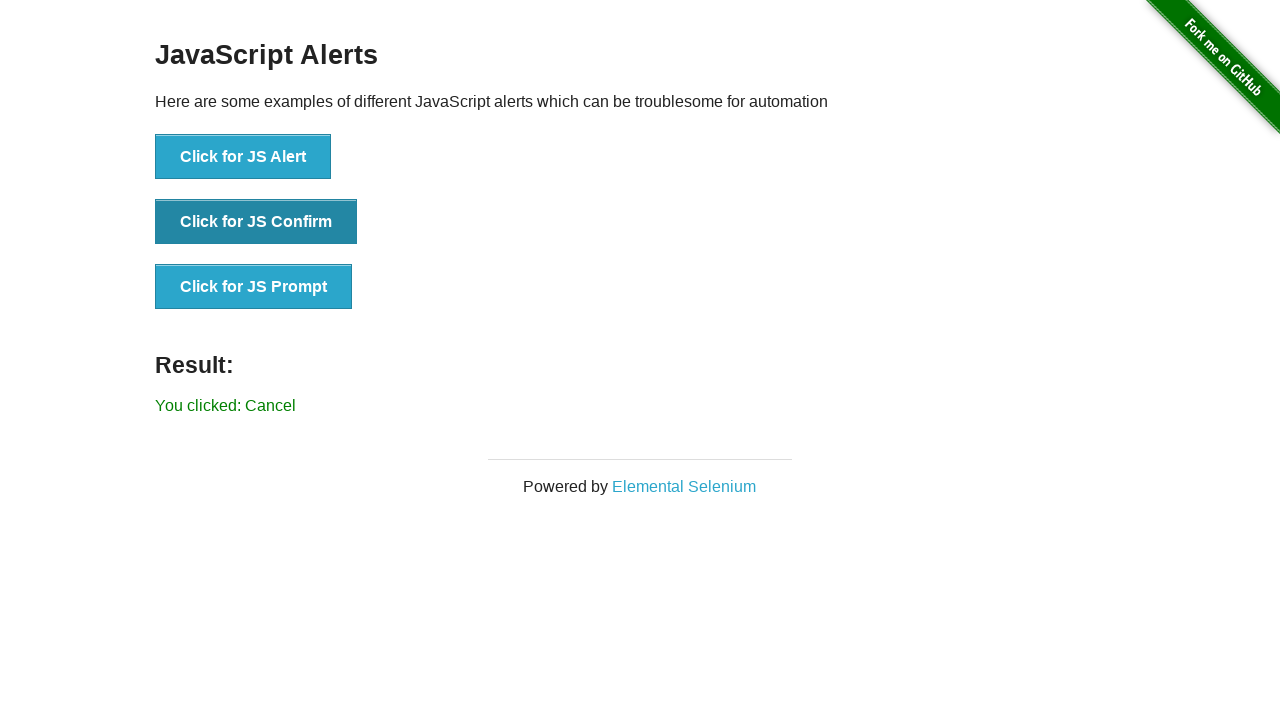

Clicked 'Click for JS Confirm' button again to trigger and dismiss the confirm dialog at (256, 222) on xpath=//button[normalize-space()='Click for JS Confirm']
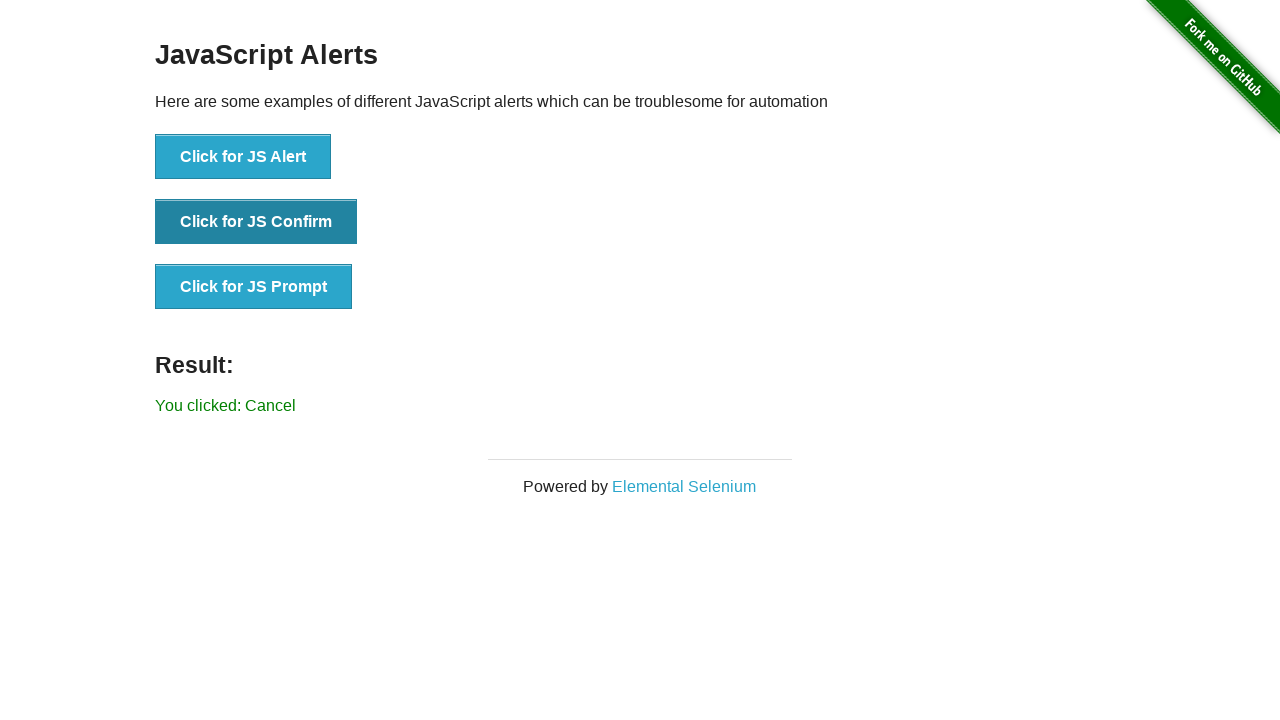

Waited for result text element to appear
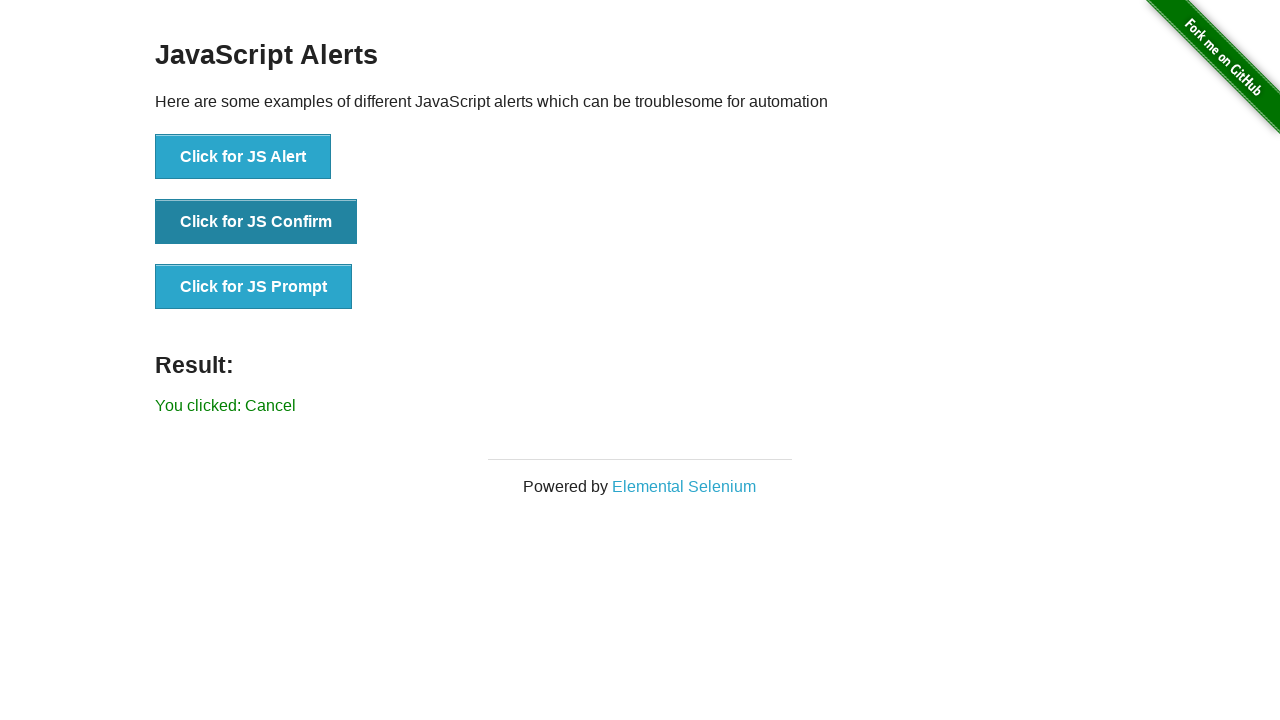

Retrieved result text: 'You clicked: Cancel'
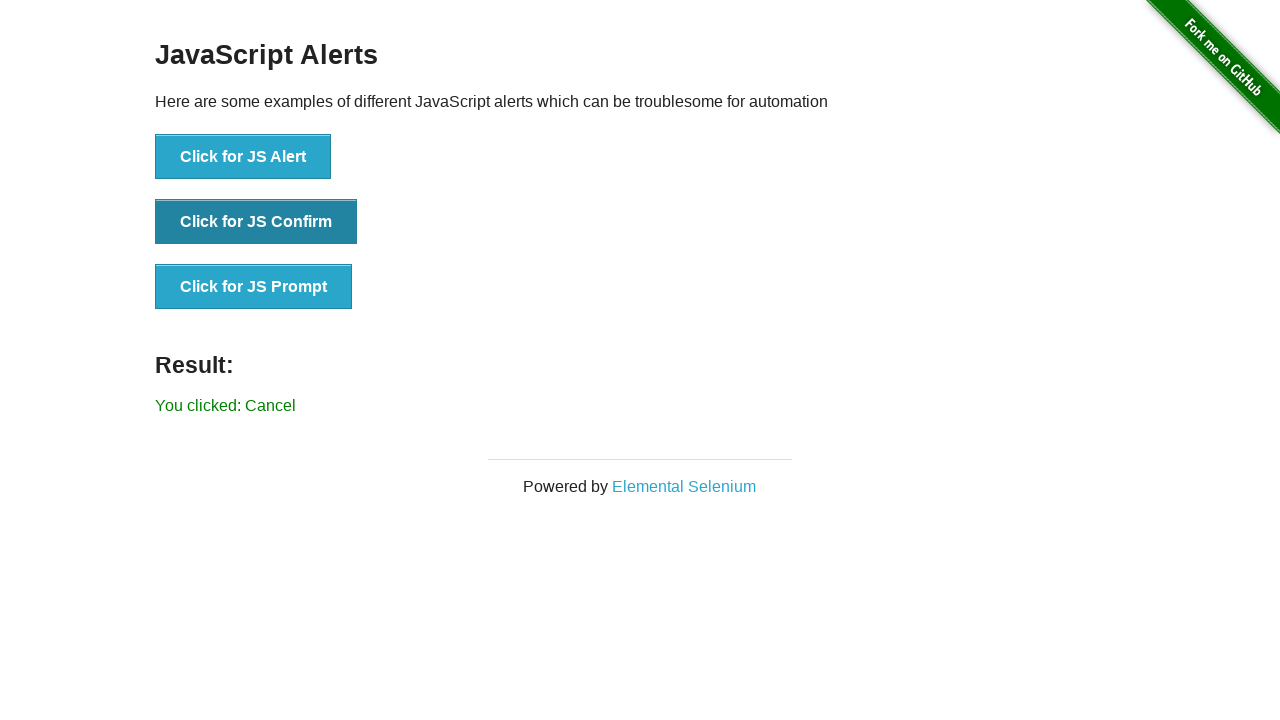

Verified result text matches 'You clicked: Cancel'
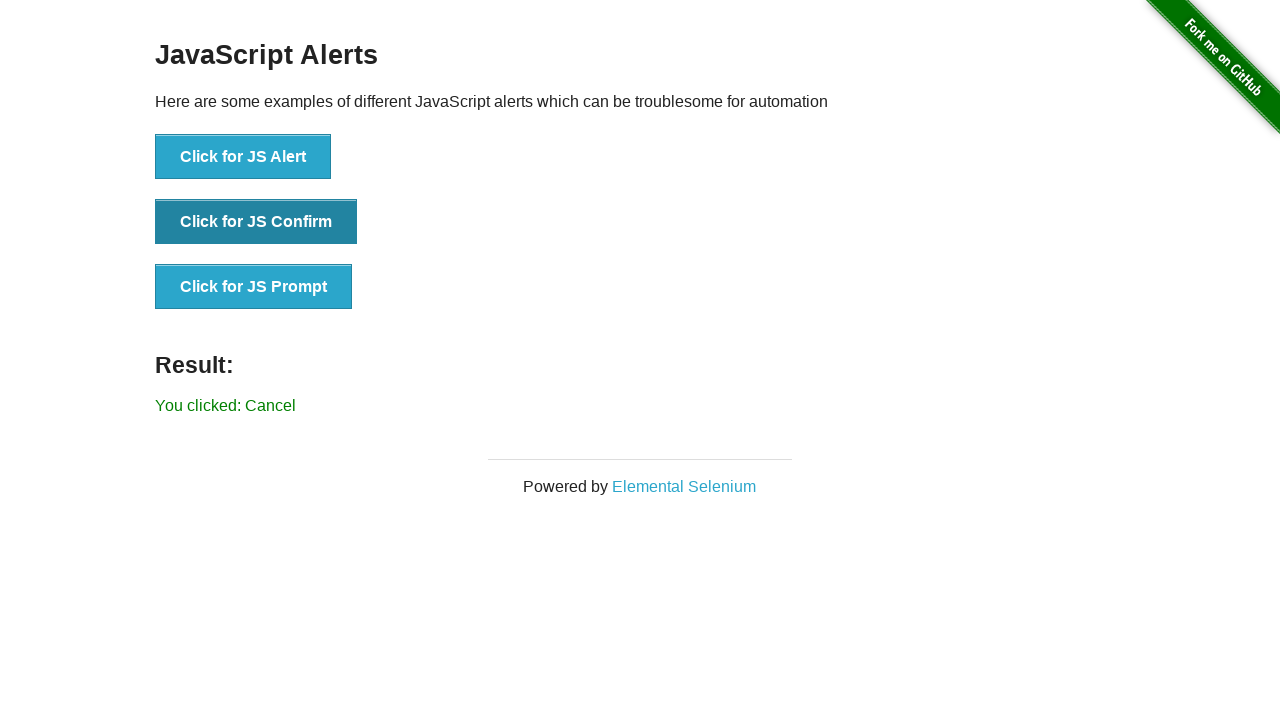

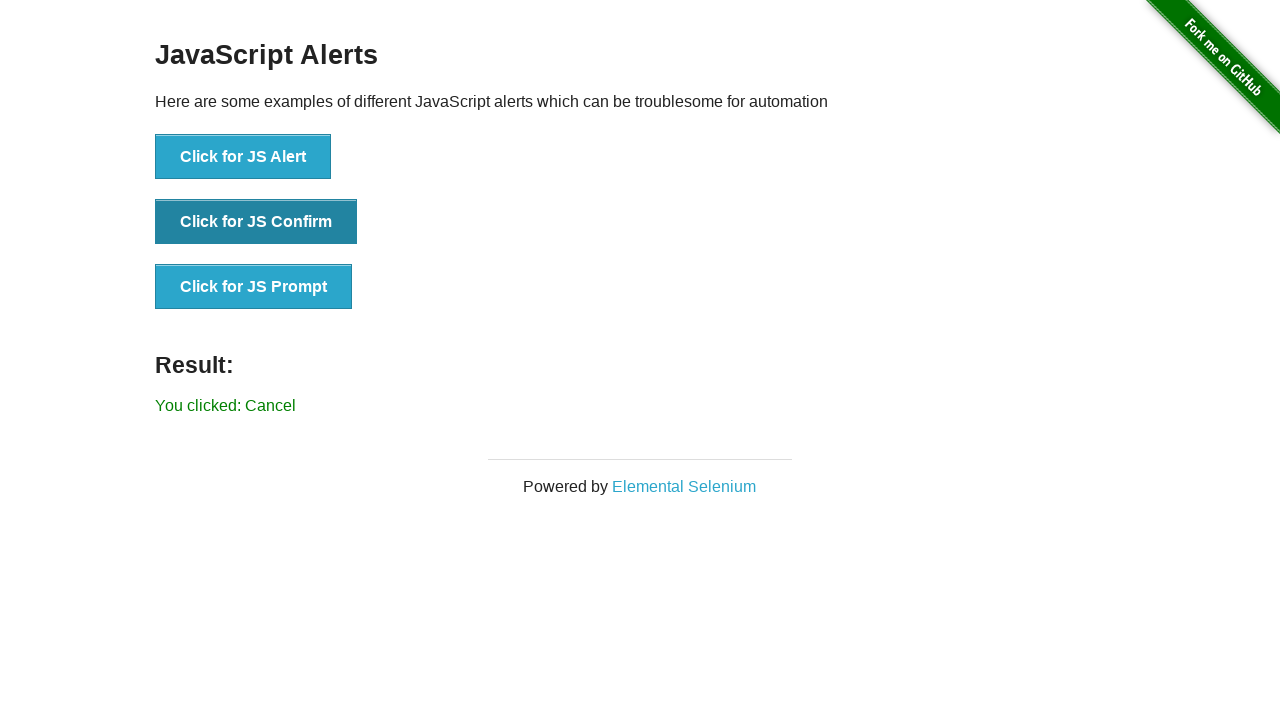